Tests notification message functionality by clicking a link and verifying that a notification message appears with either a success or failure message

Starting URL: http://the-internet.herokuapp.com/notification_message_rendered

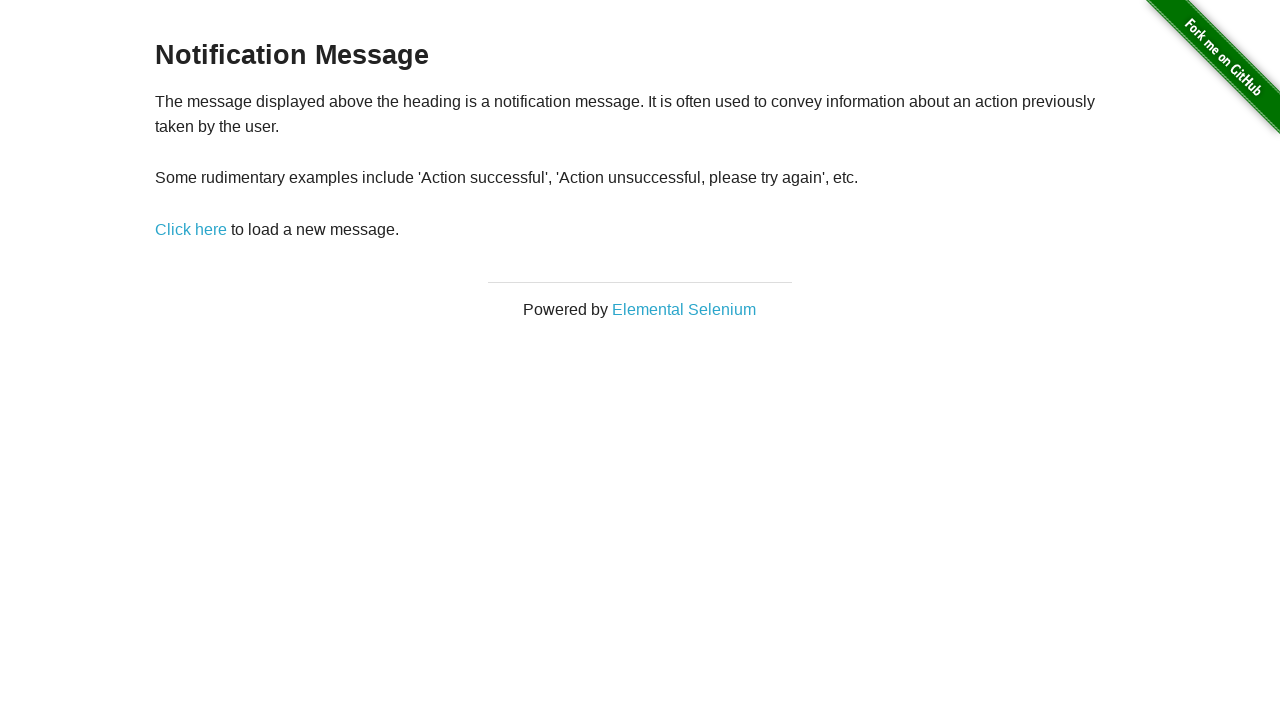

Clicked notification message link at (191, 229) on xpath=//a[contains(@href, '/notification_message')]
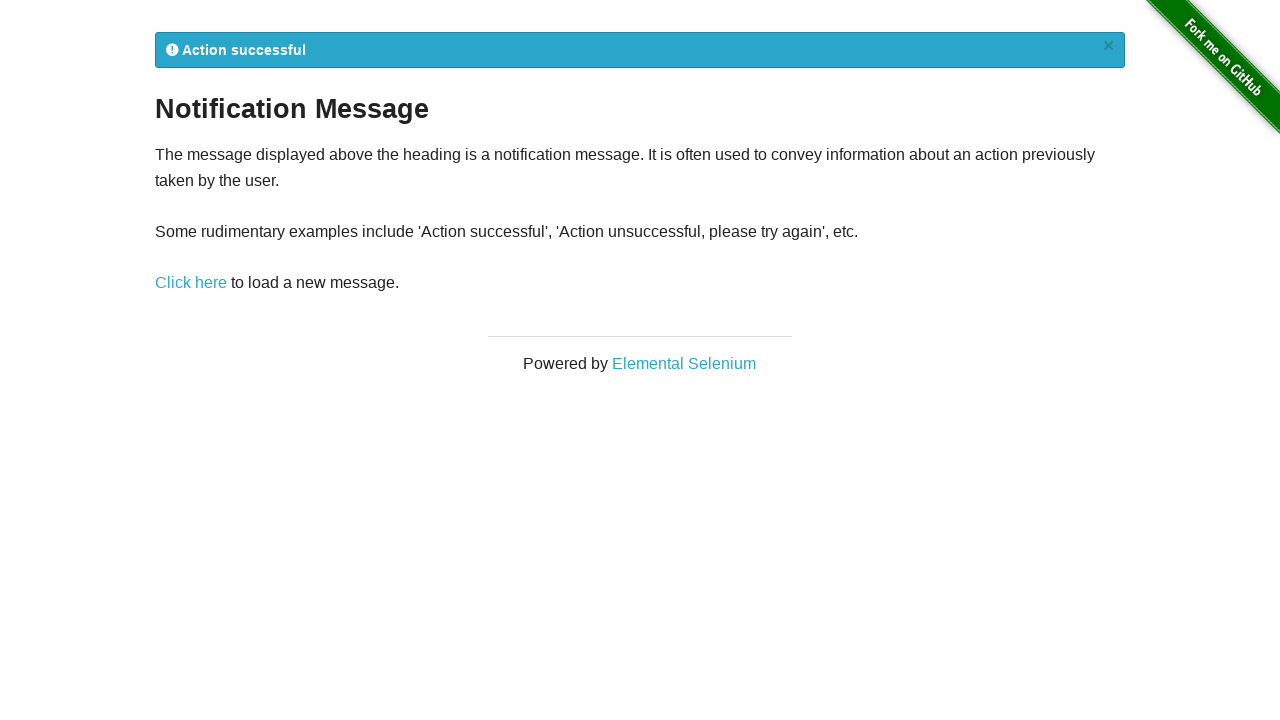

Notification message appeared
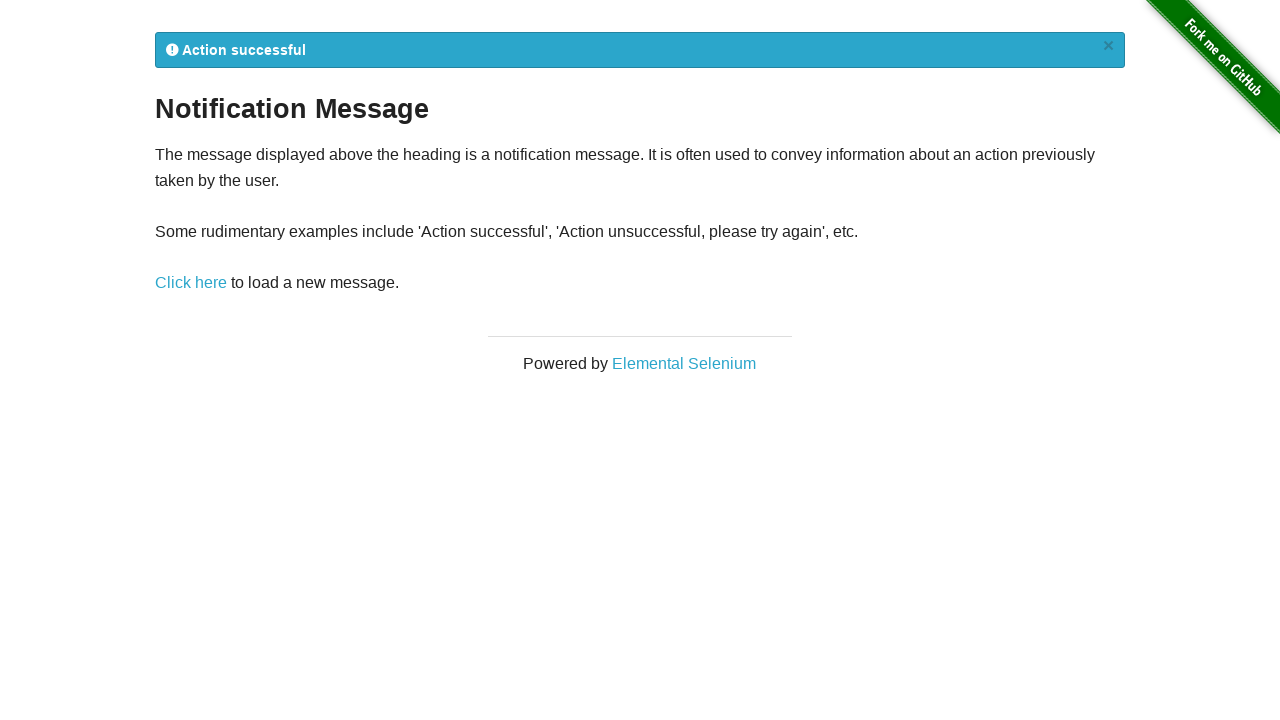

Retrieved notification text: 
            Action successful
            ×
          
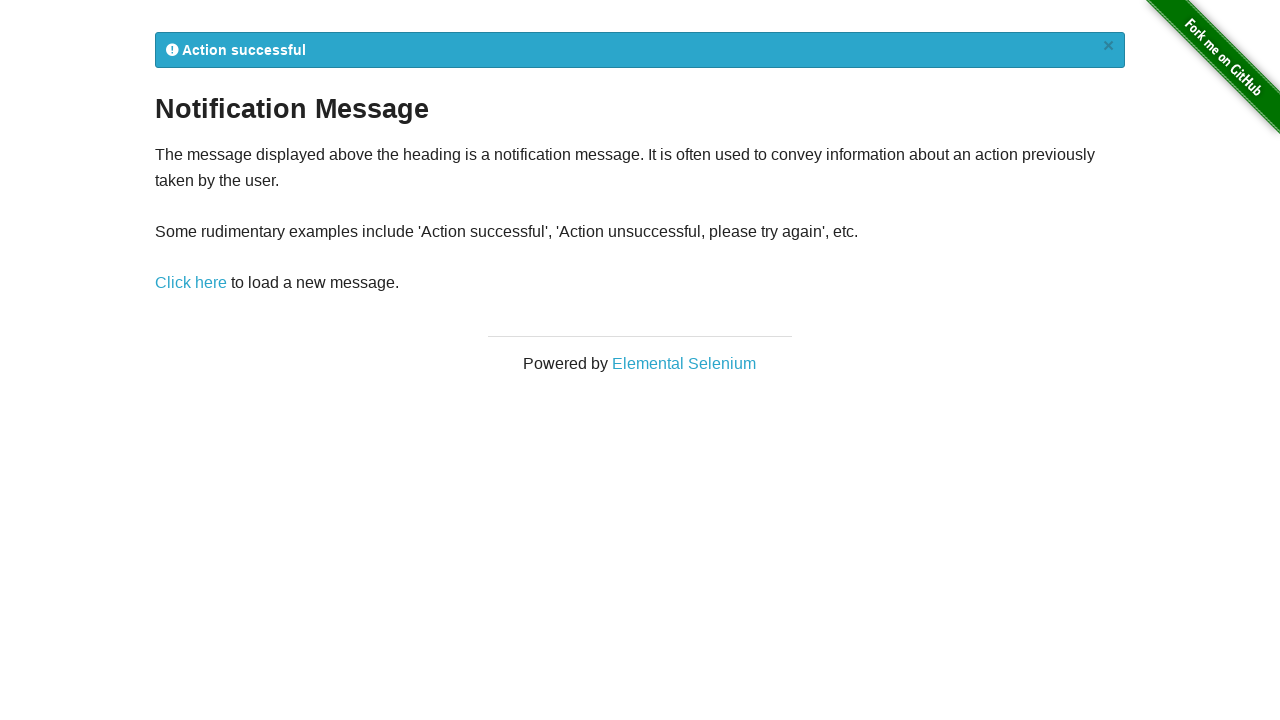

Verified notification contains expected success or failure message
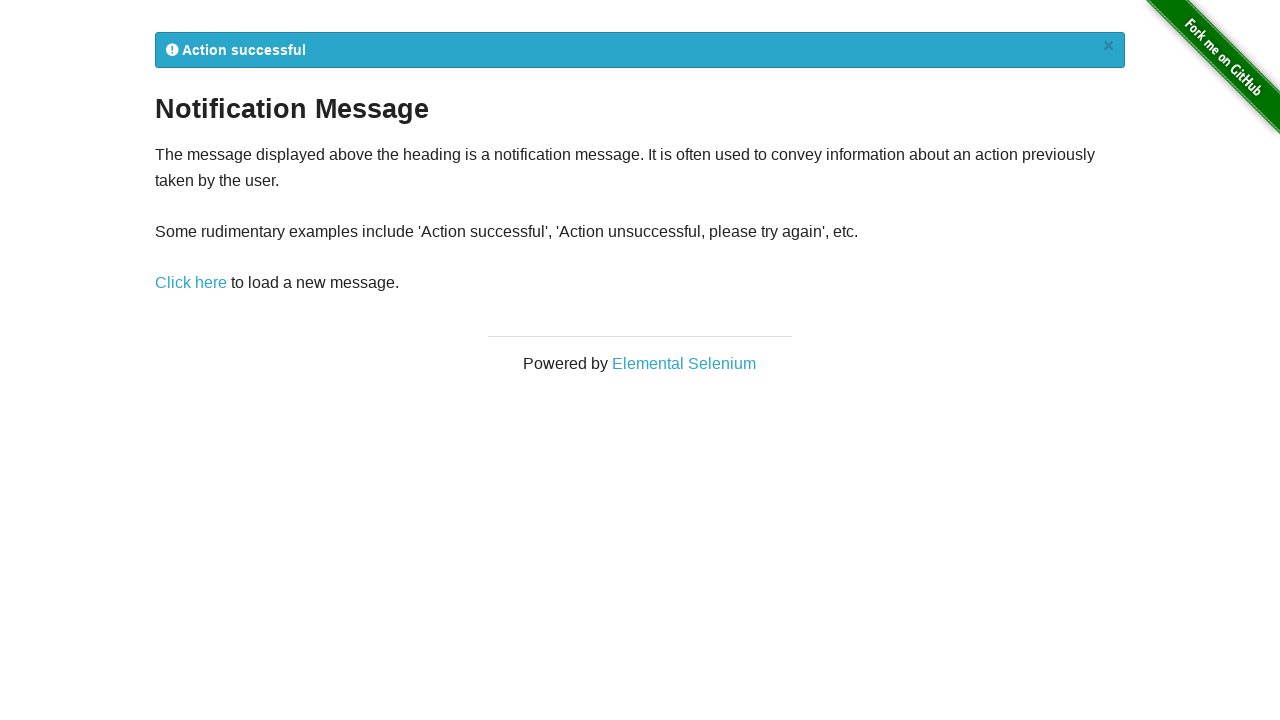

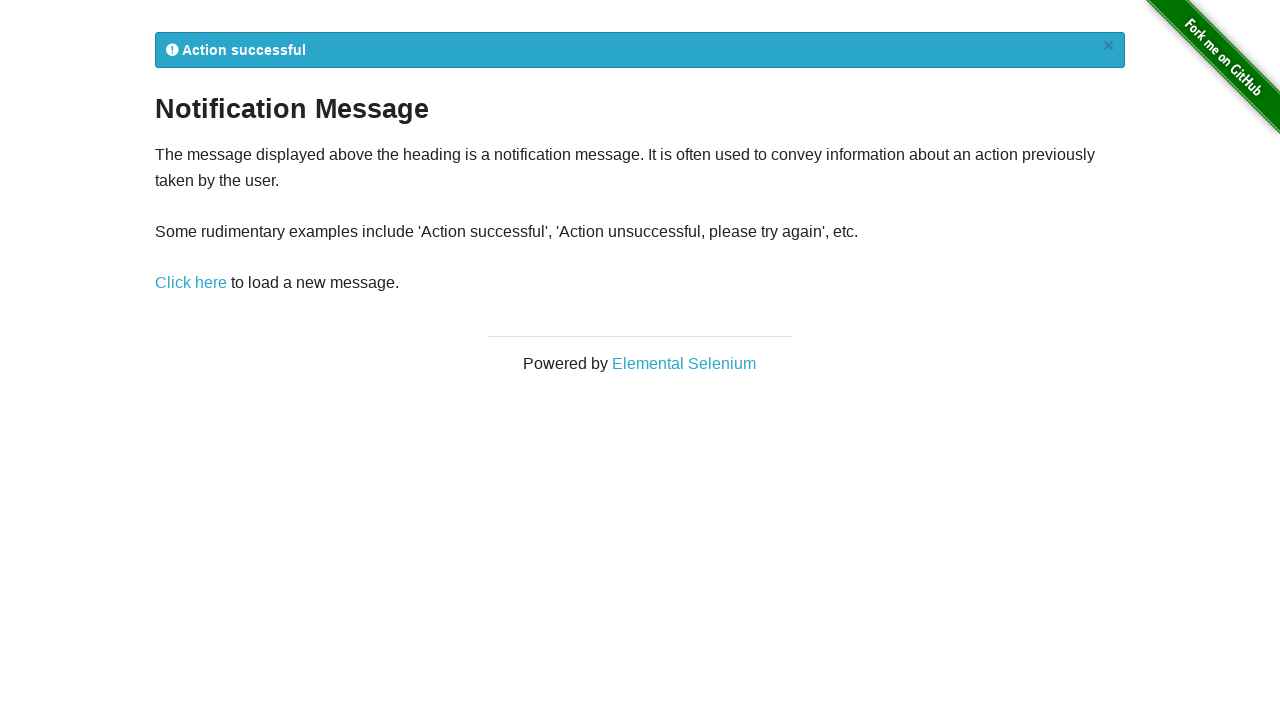